Tests dropdown selection by selecting different options and verifying the selection changes

Starting URL: https://rahulshettyacademy.com/AutomationPractice/

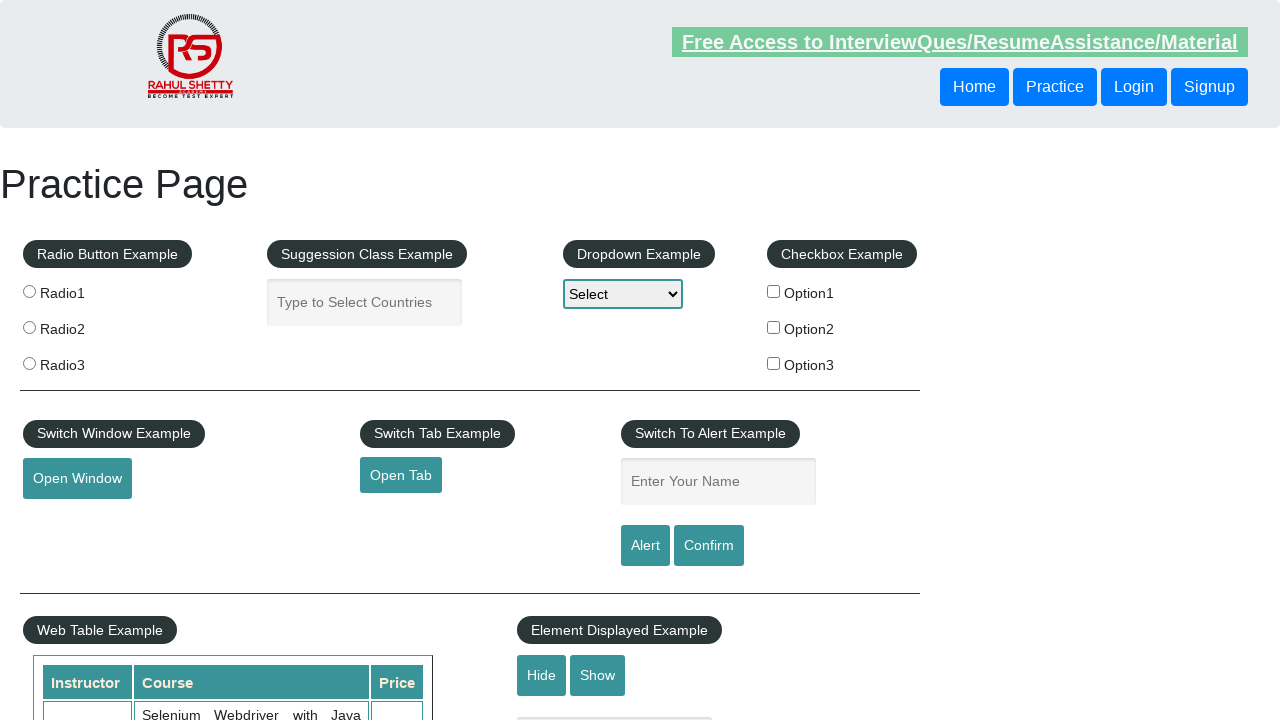

Clicked on dropdown to open it at (623, 294) on select#dropdown-class-example
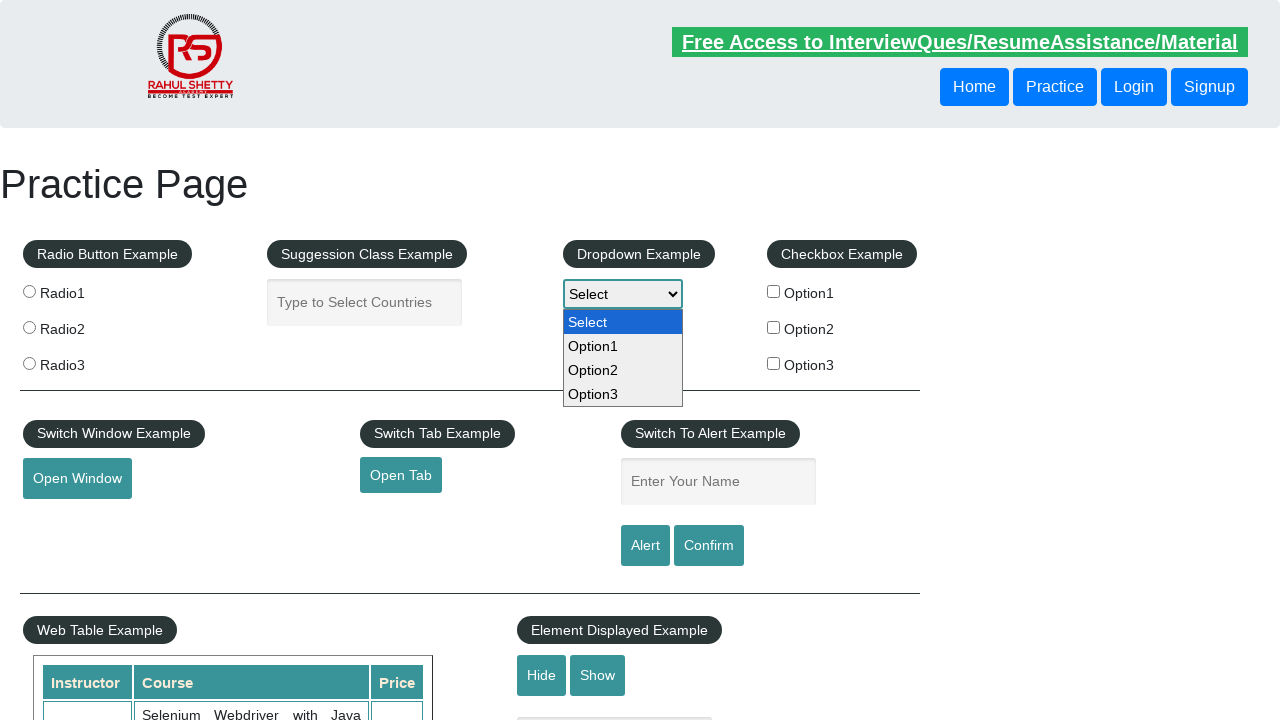

Selected Option2 from dropdown (index 2) on select#dropdown-class-example
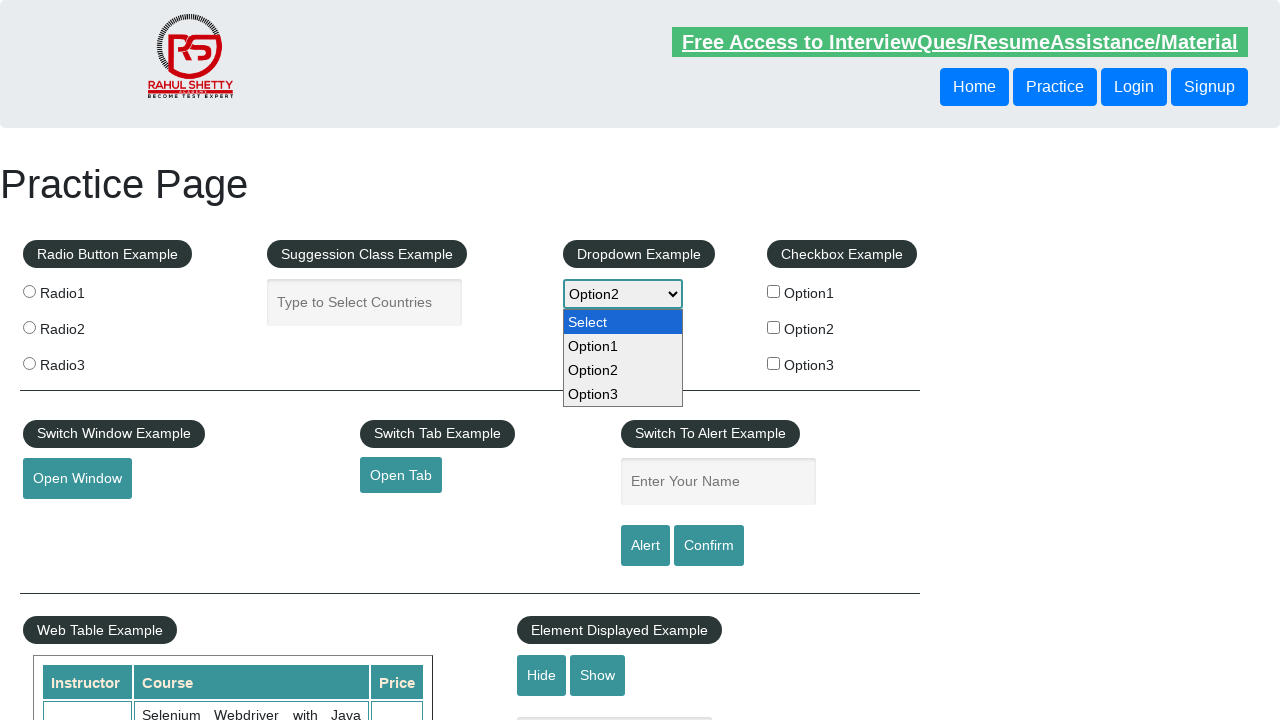

Clicked on dropdown again to open it at (623, 294) on select#dropdown-class-example
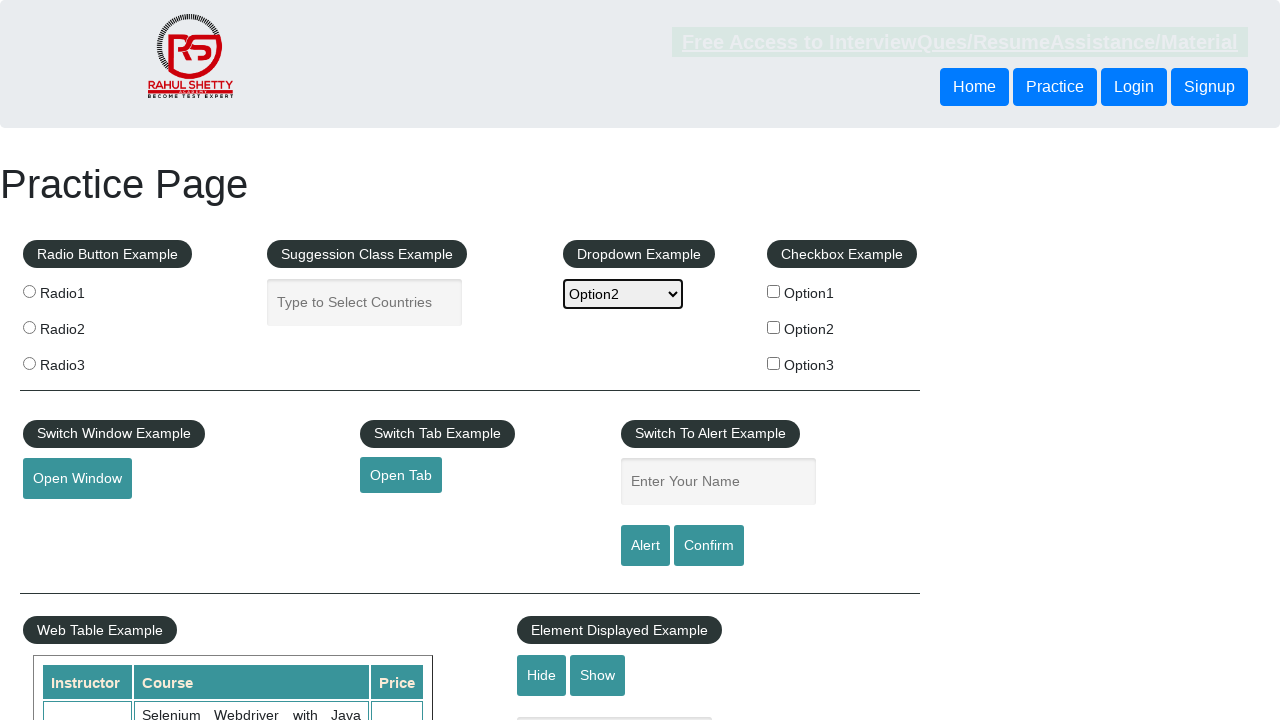

Selected Option3 from dropdown (index 3) on select#dropdown-class-example
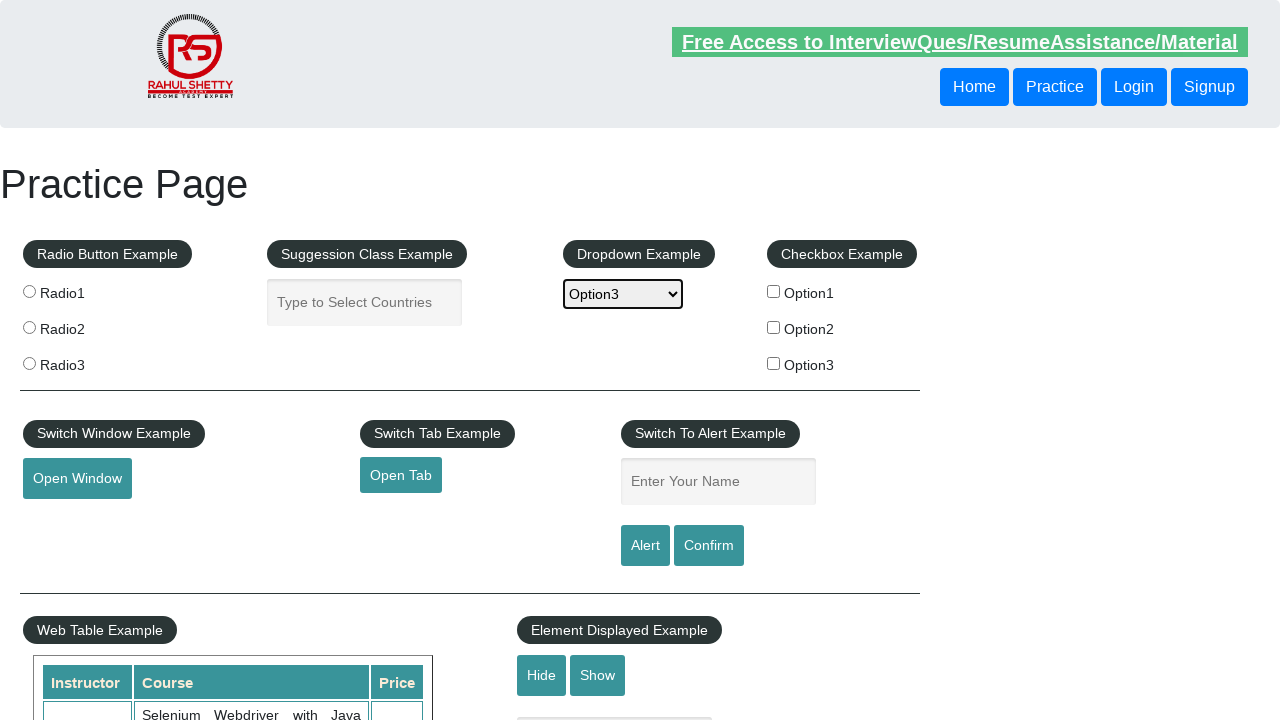

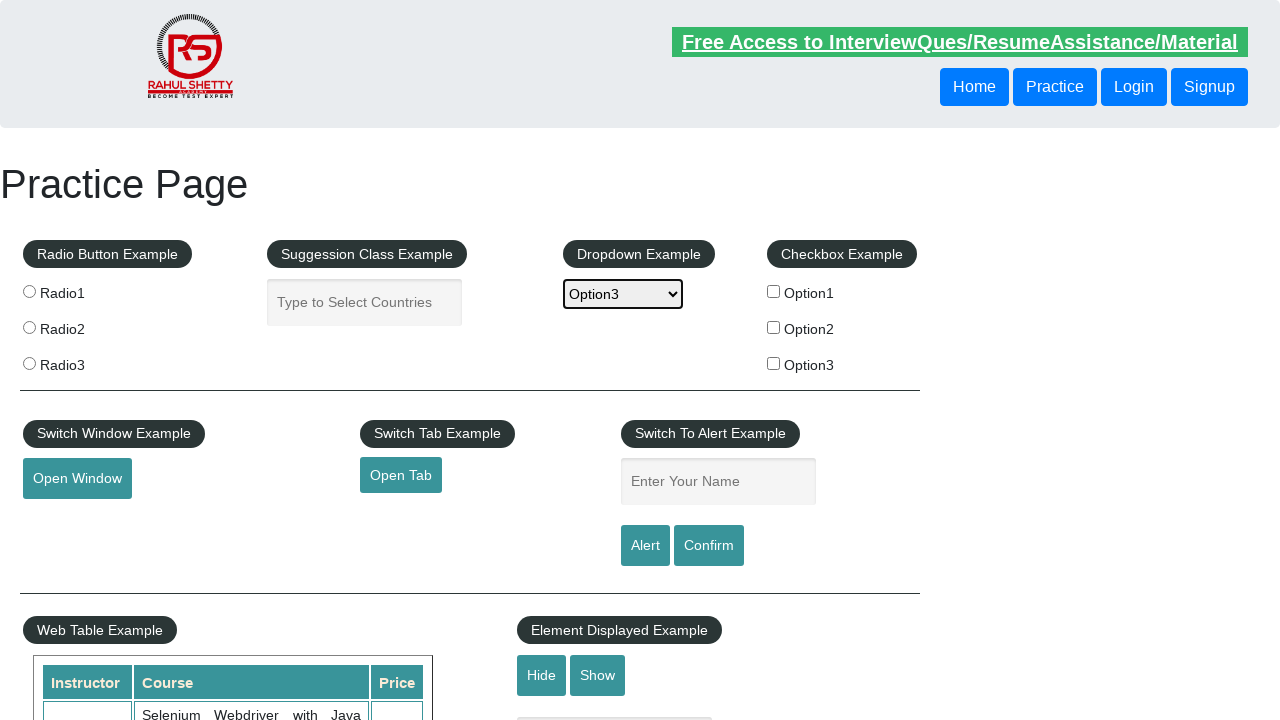